Tests checkbox functionality by ensuring both checkboxes are unchecked on the Herokuapp checkboxes page

Starting URL: https://the-internet.herokuapp.com/checkboxes

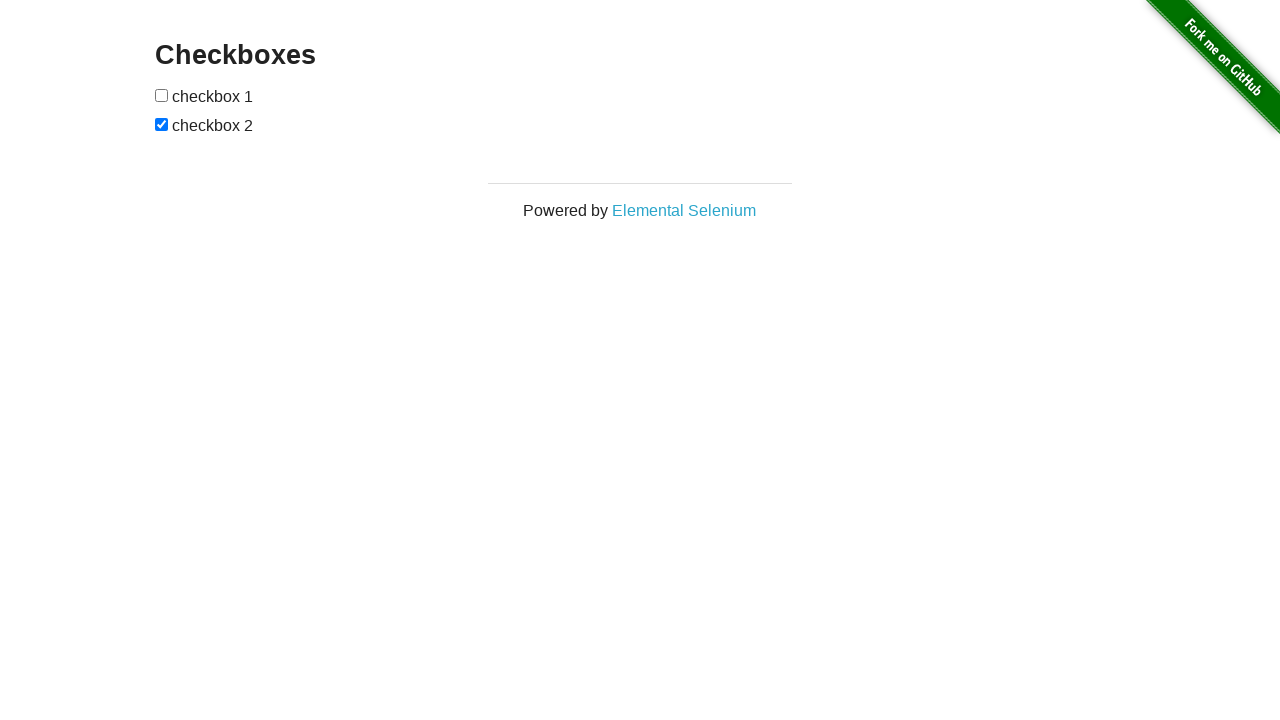

Navigated to Herokuapp checkboxes page
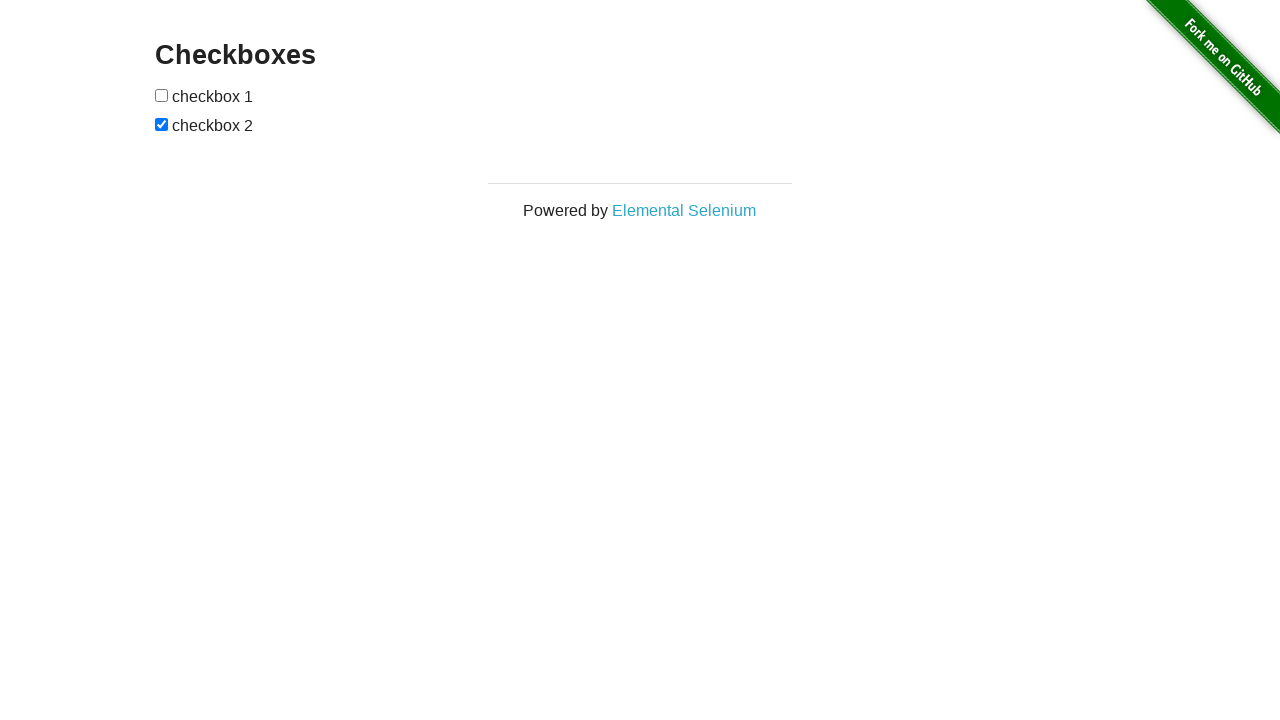

Located first checkbox element
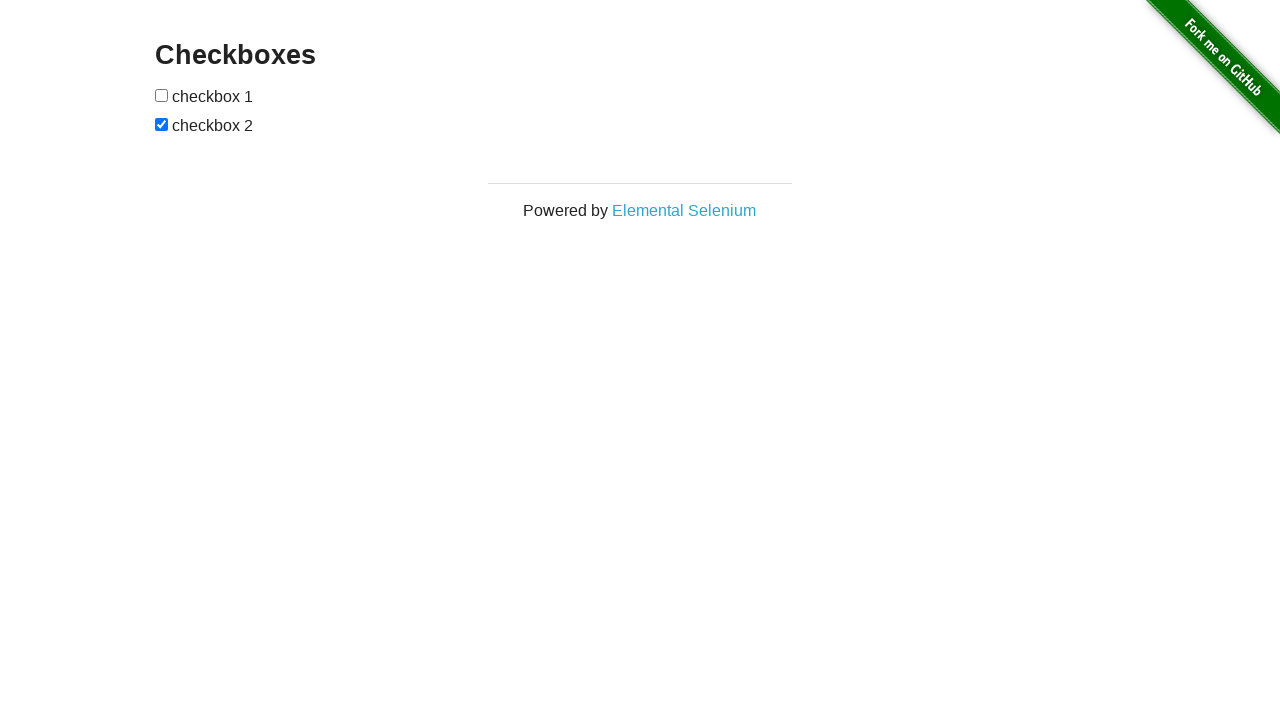

First checkbox is already unchecked
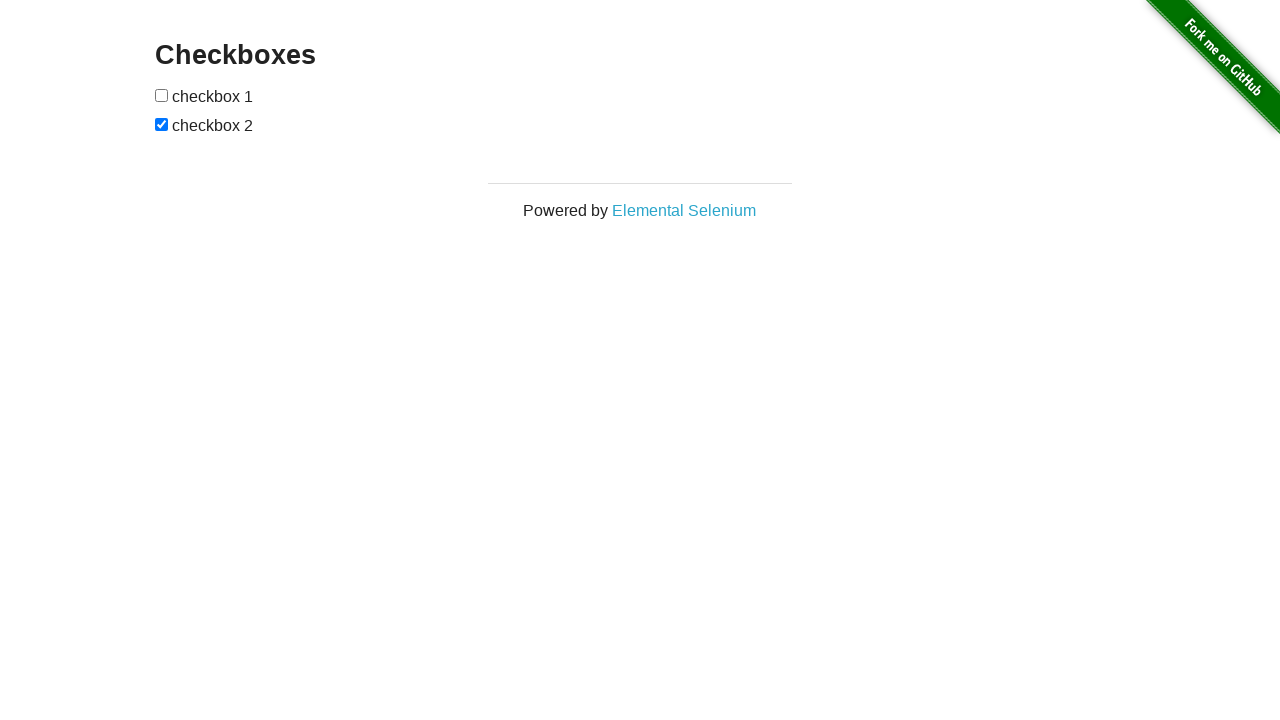

Located second checkbox element
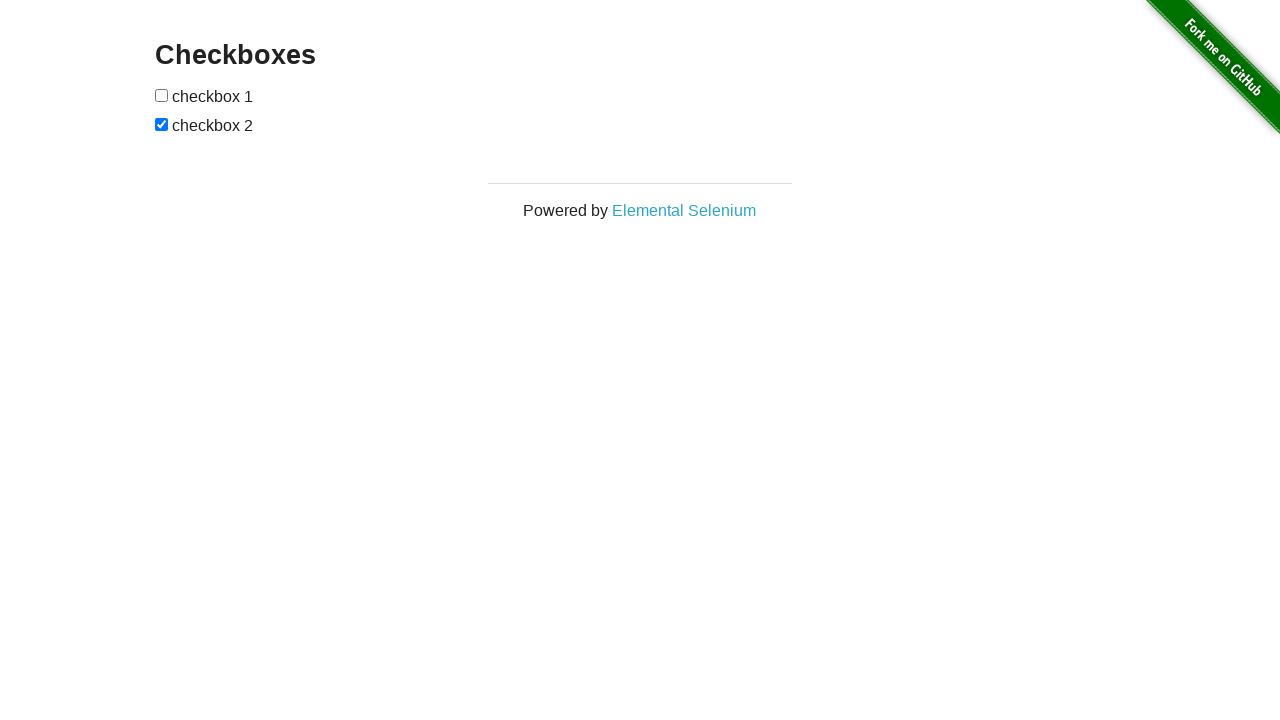

Second checkbox is checked, evaluating condition
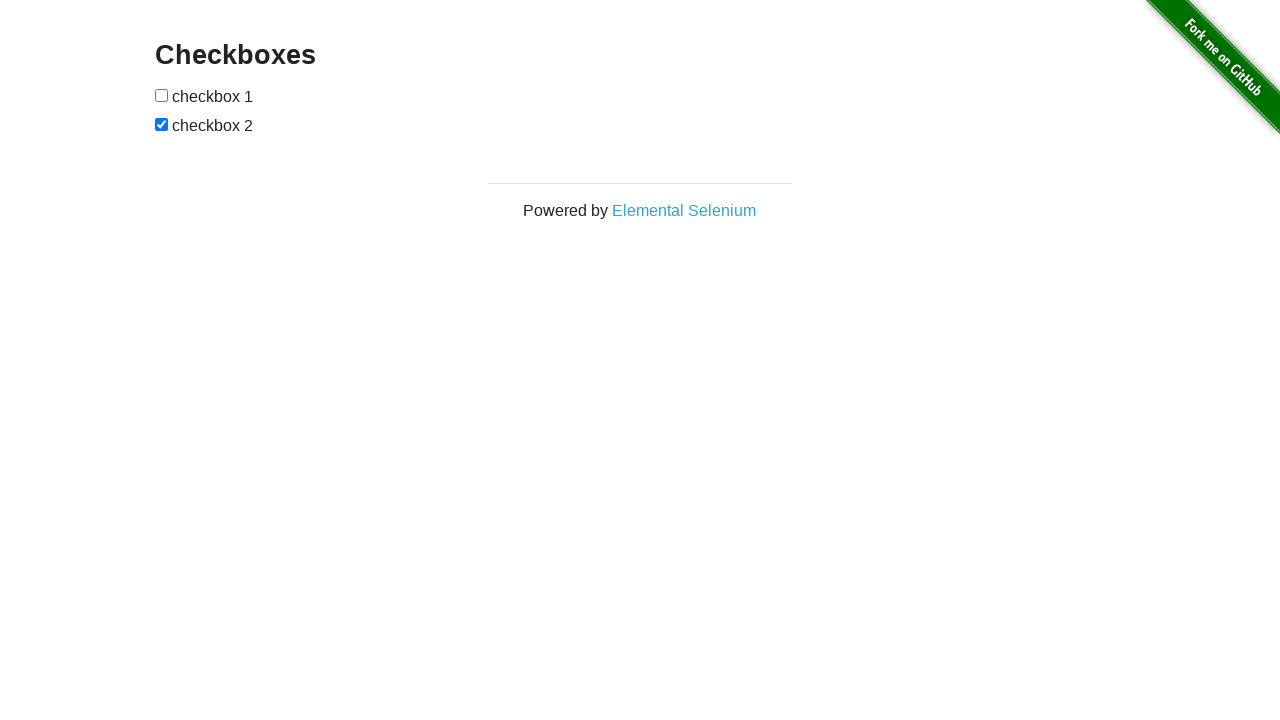

Unchecked second checkbox at (162, 124) on (//input[@type='checkbox'])[2]
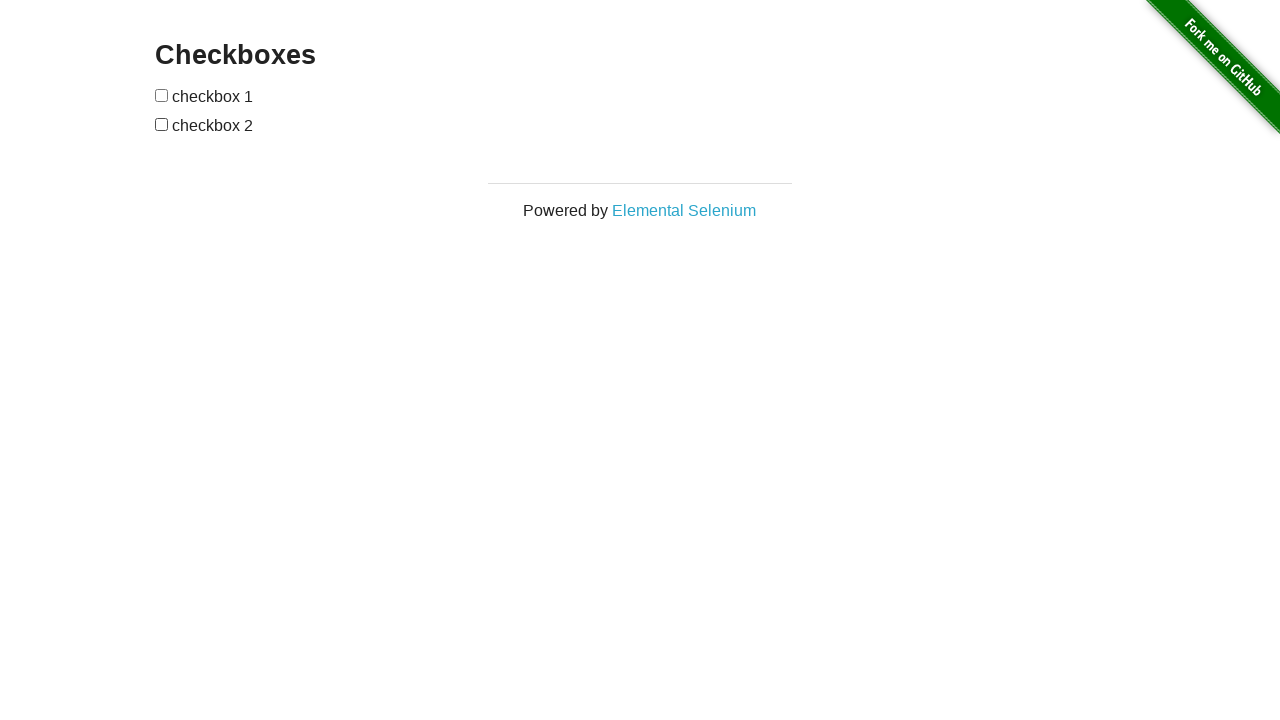

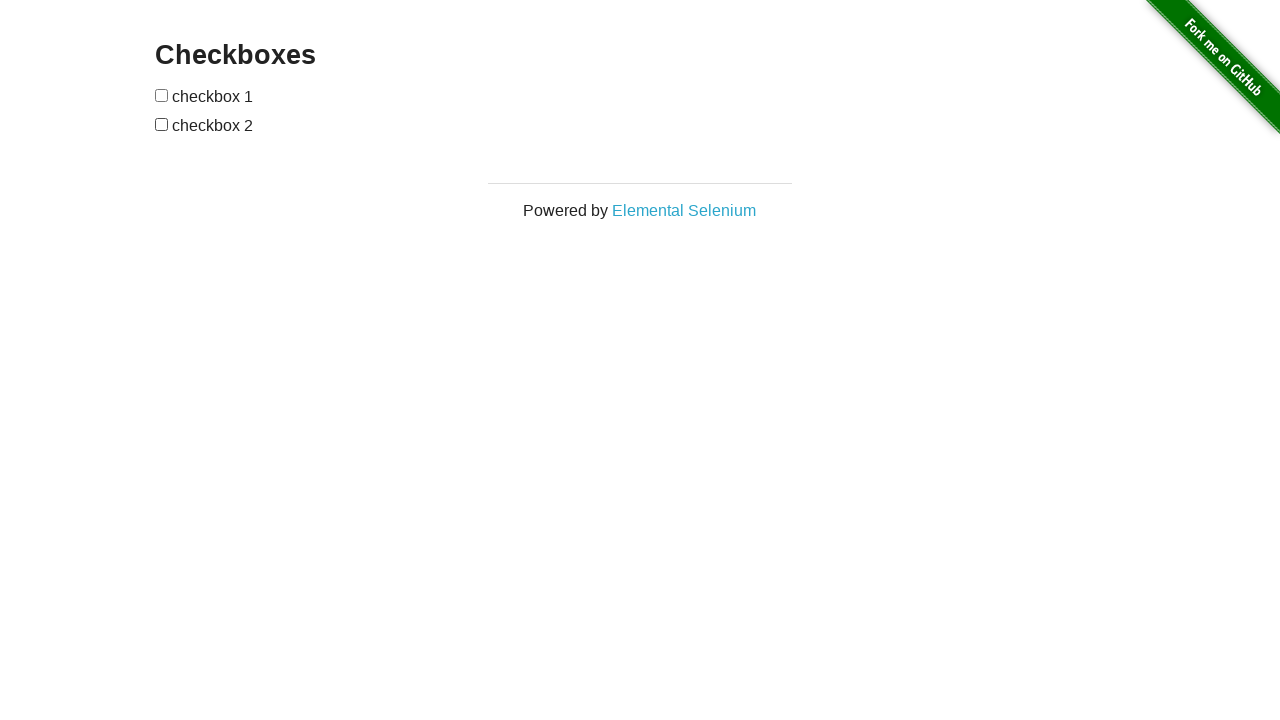